Tests dynamic loading functionality by clicking a start button, waiting for the Hello World text to become visible, and verifying its content.

Starting URL: https://automationfc.github.io/dynamic-loading/

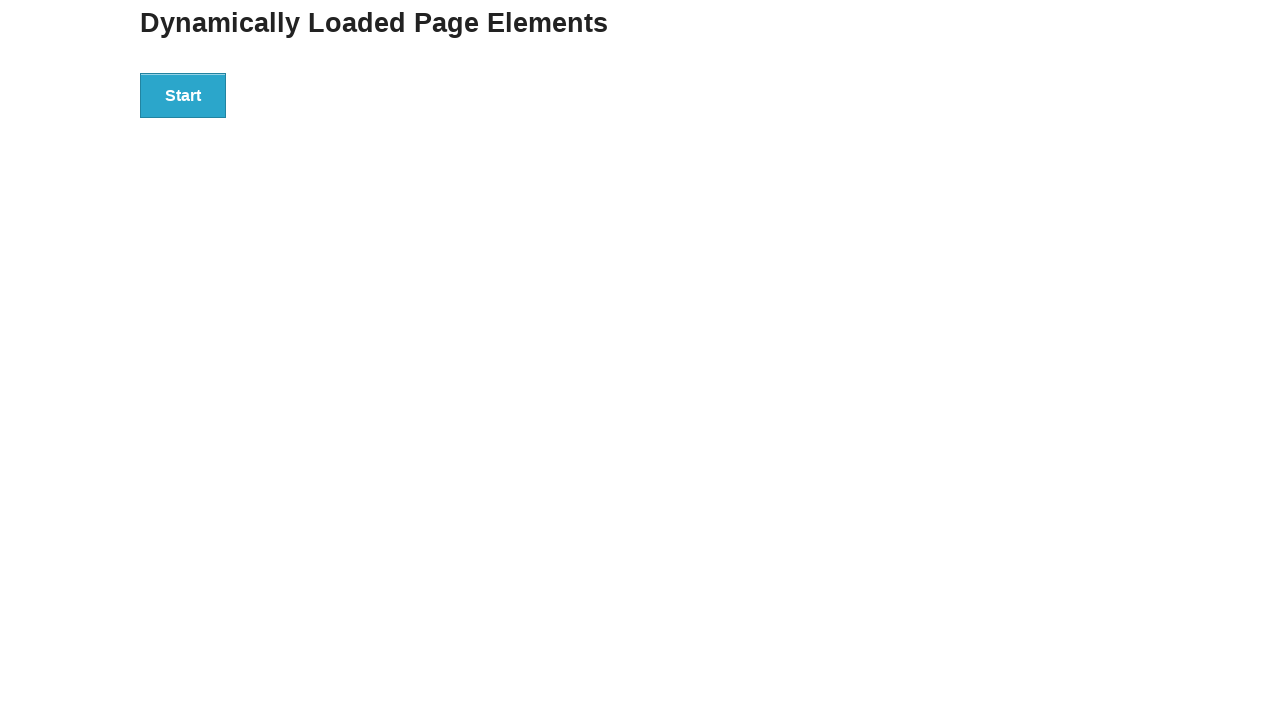

Clicked the Start button to initiate dynamic loading at (183, 95) on xpath=//button[normalize-space()='Start']
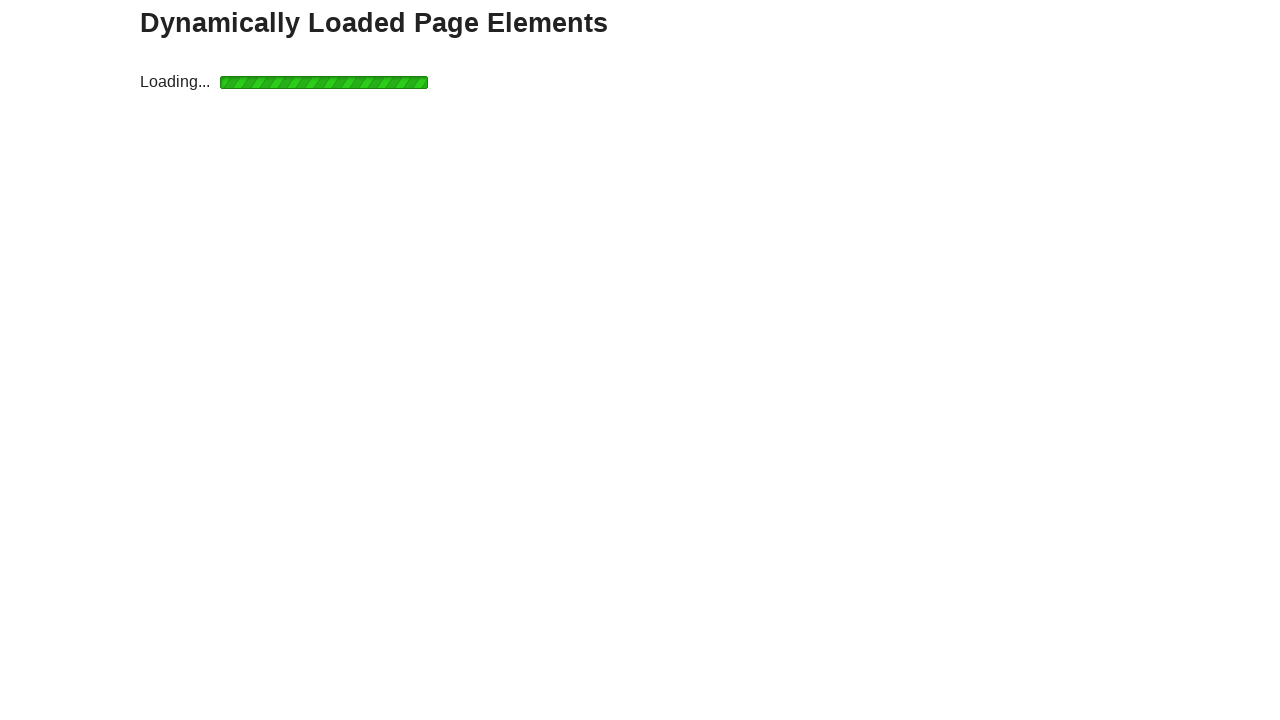

Waited for 'Hello World!' text to become visible
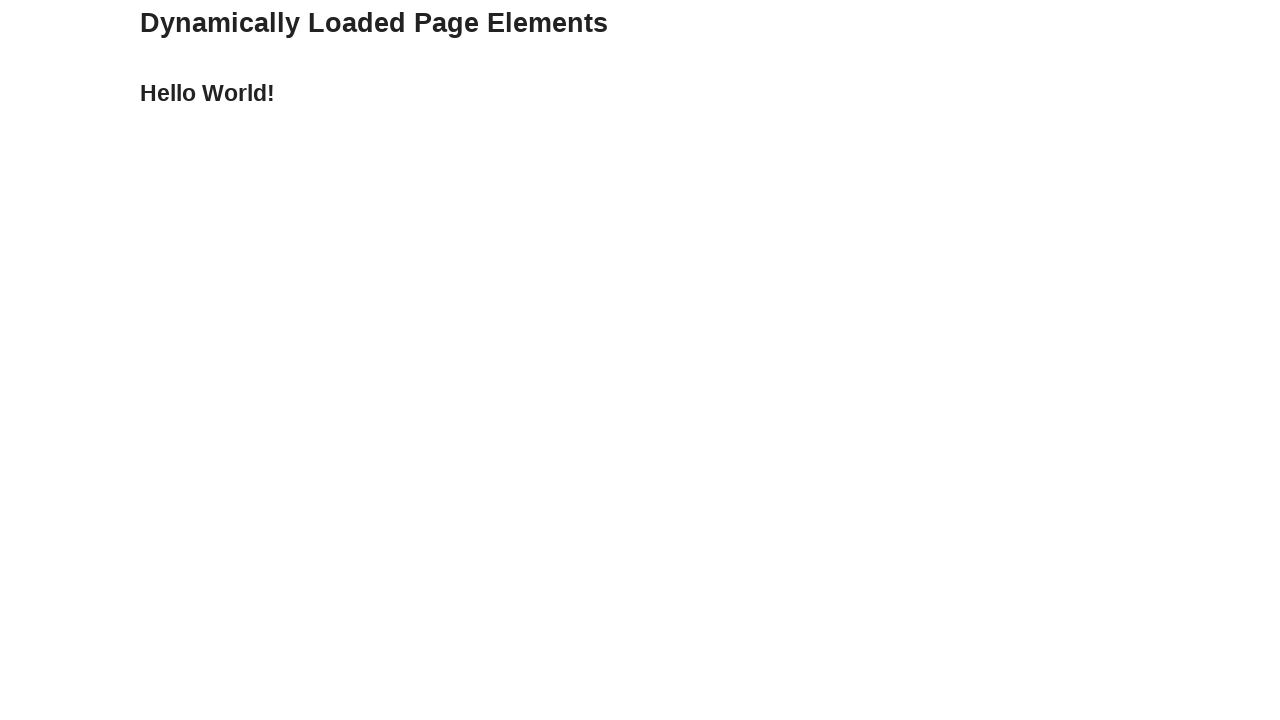

Retrieved 'Hello World!' text content
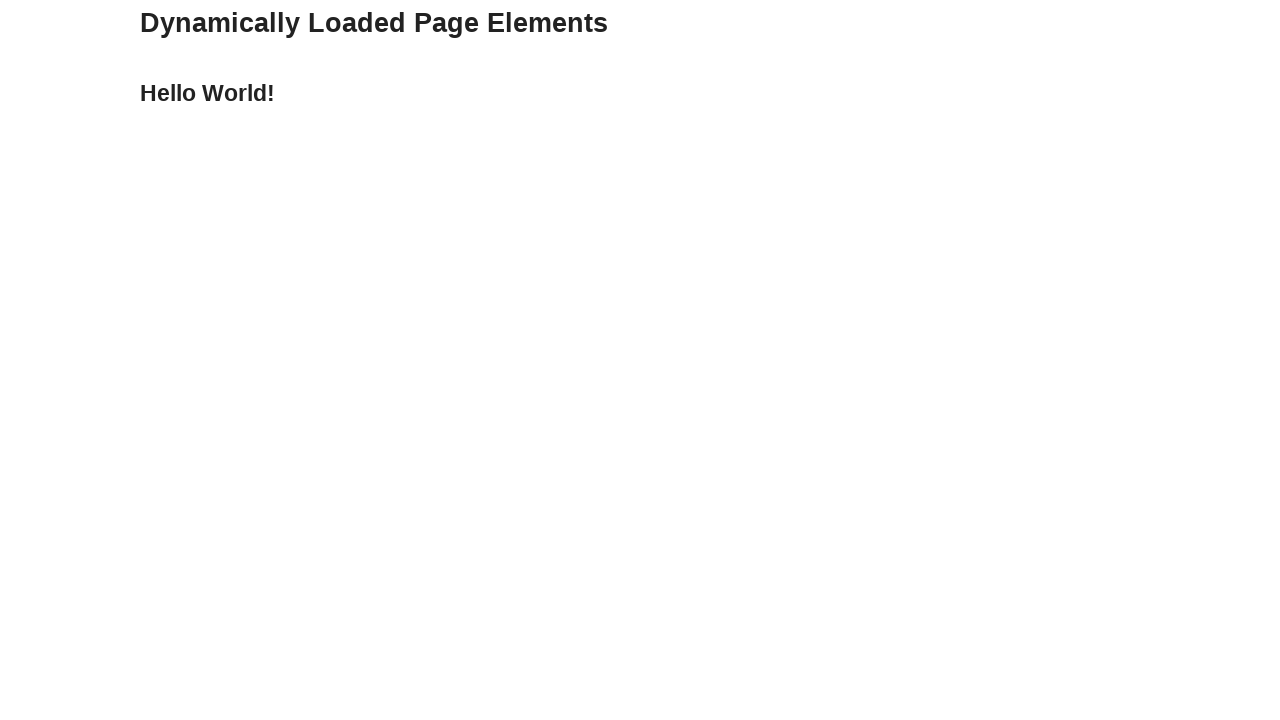

Verified that text content equals 'Hello World!'
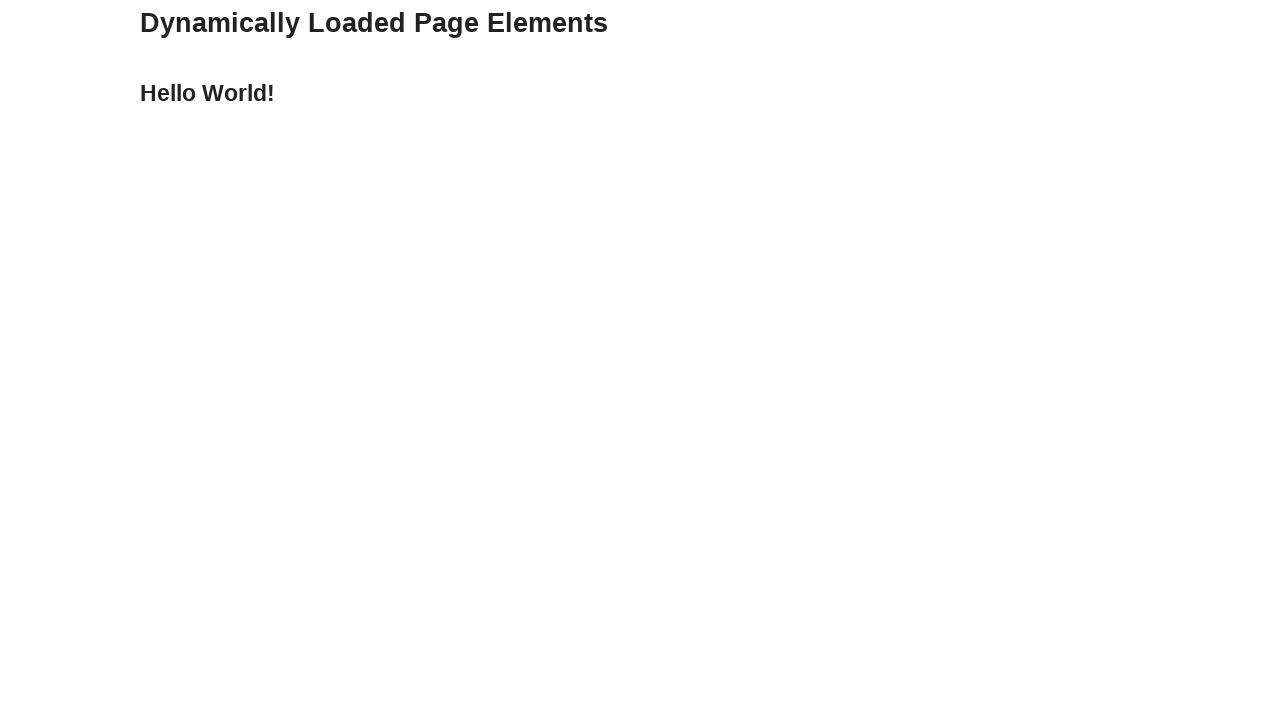

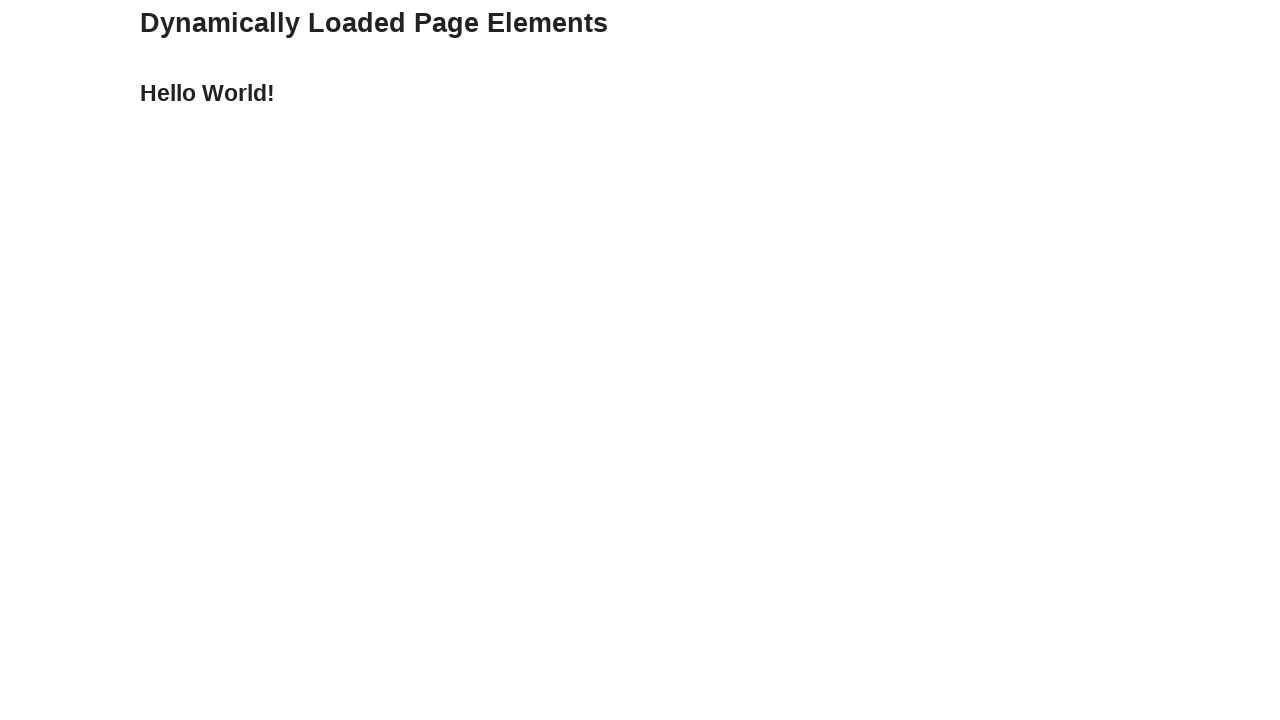